Tests filling out and submitting a complete registration form with personal details, date of birth, subjects, hobbies, and address

Starting URL: https://demoqa.com/automation-practice-form

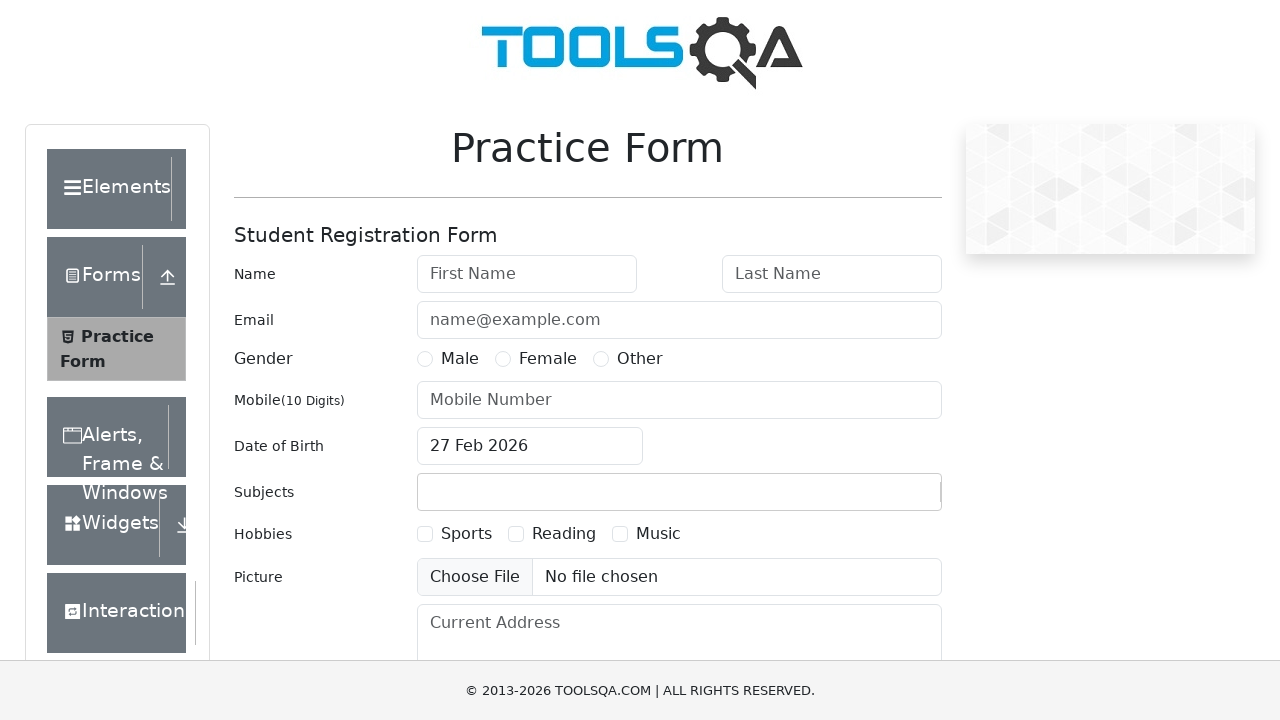

Filled first name field with 'Peter' on #firstName
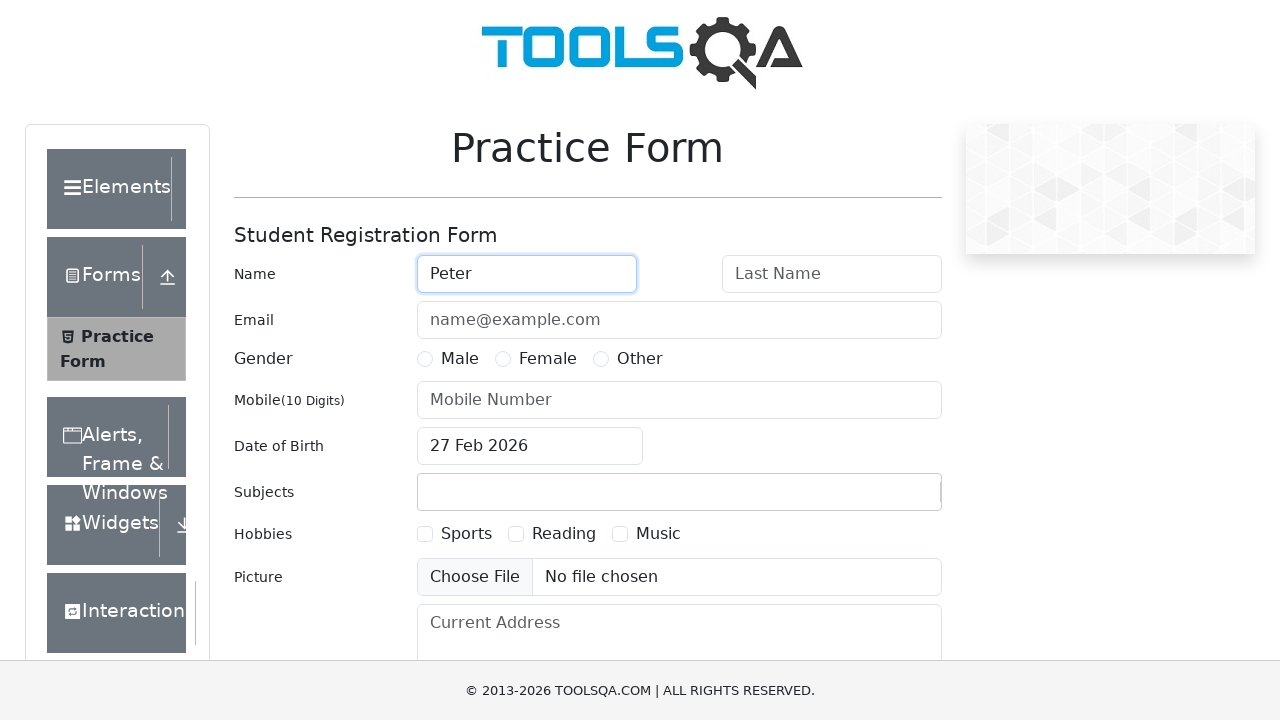

Filled last name field with 'Ivanov' on #lastName
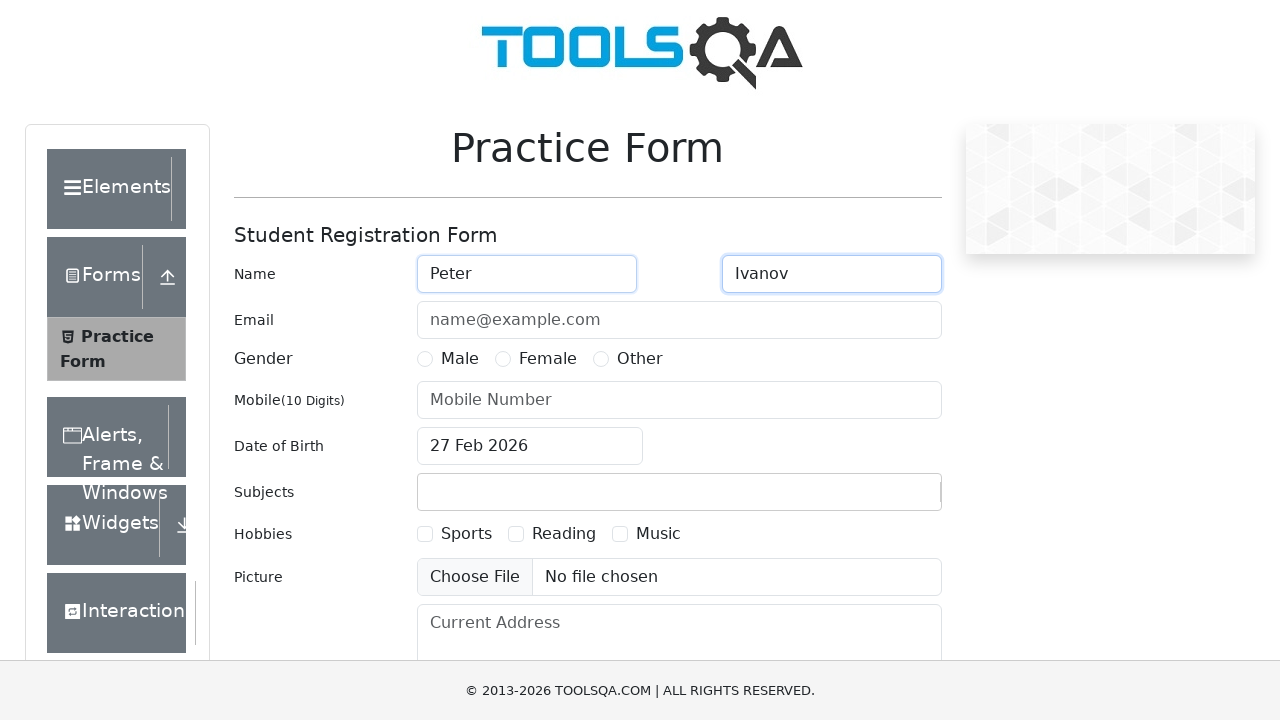

Filled email field with 'a@a.ru' on #userEmail
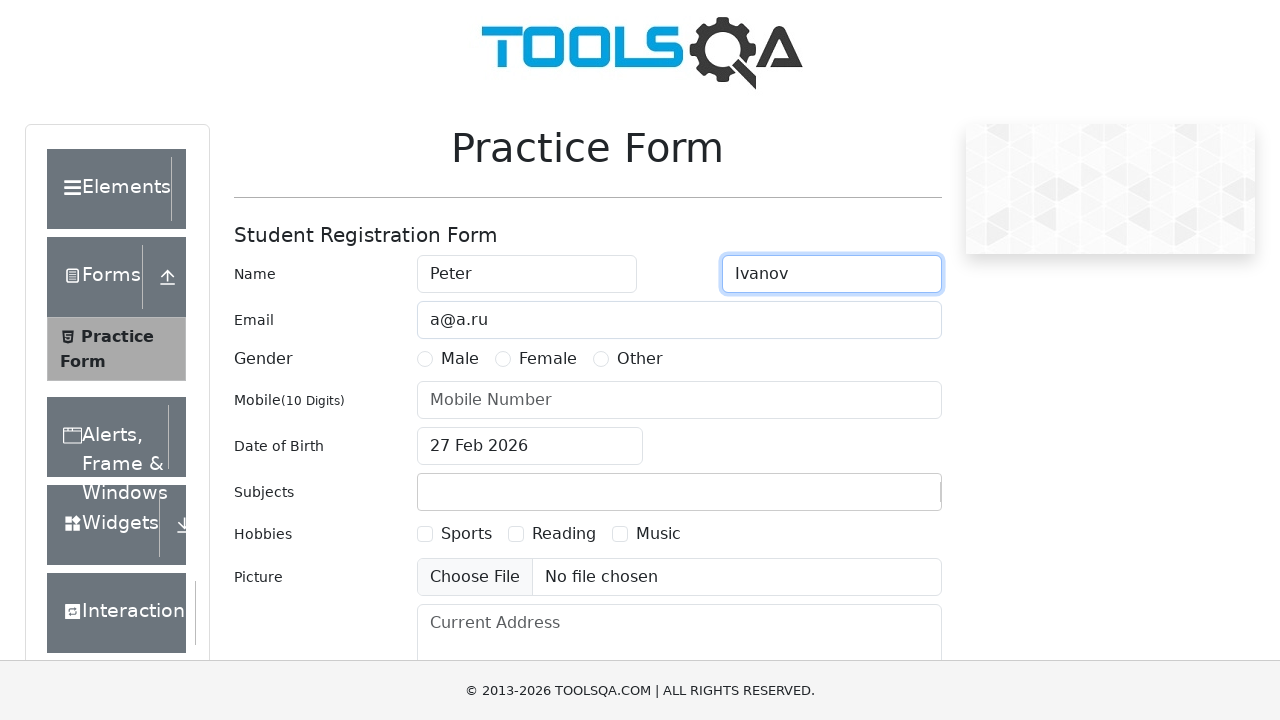

Selected Male gender option at (460, 359) on label[for='gender-radio-1']
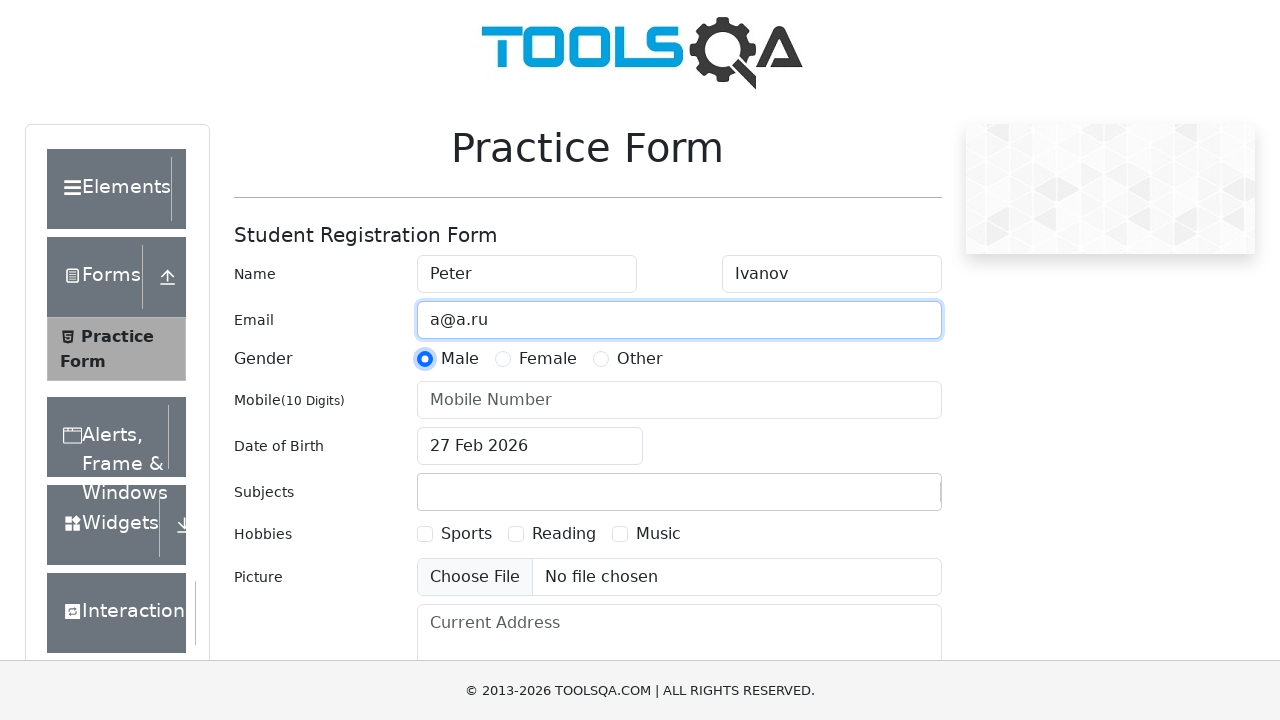

Filled phone number field with '1234567890' on #userNumber
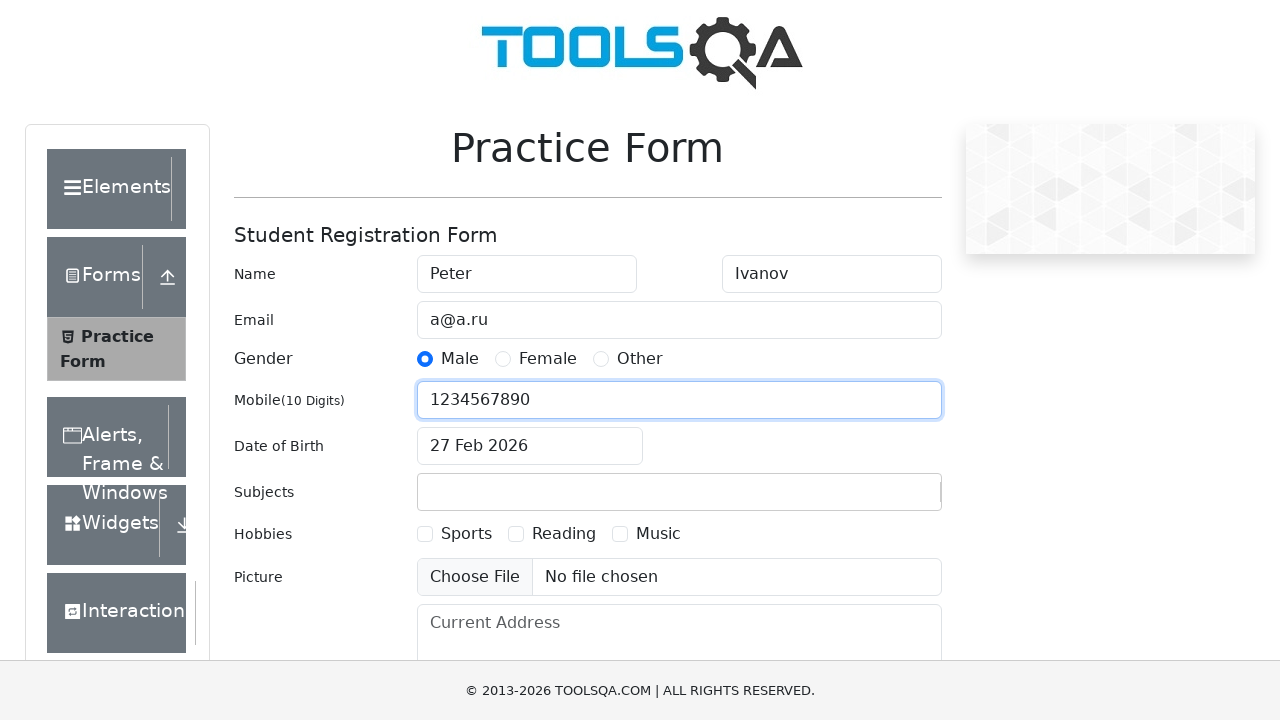

Clicked date of birth input to open calendar at (530, 446) on #dateOfBirthInput
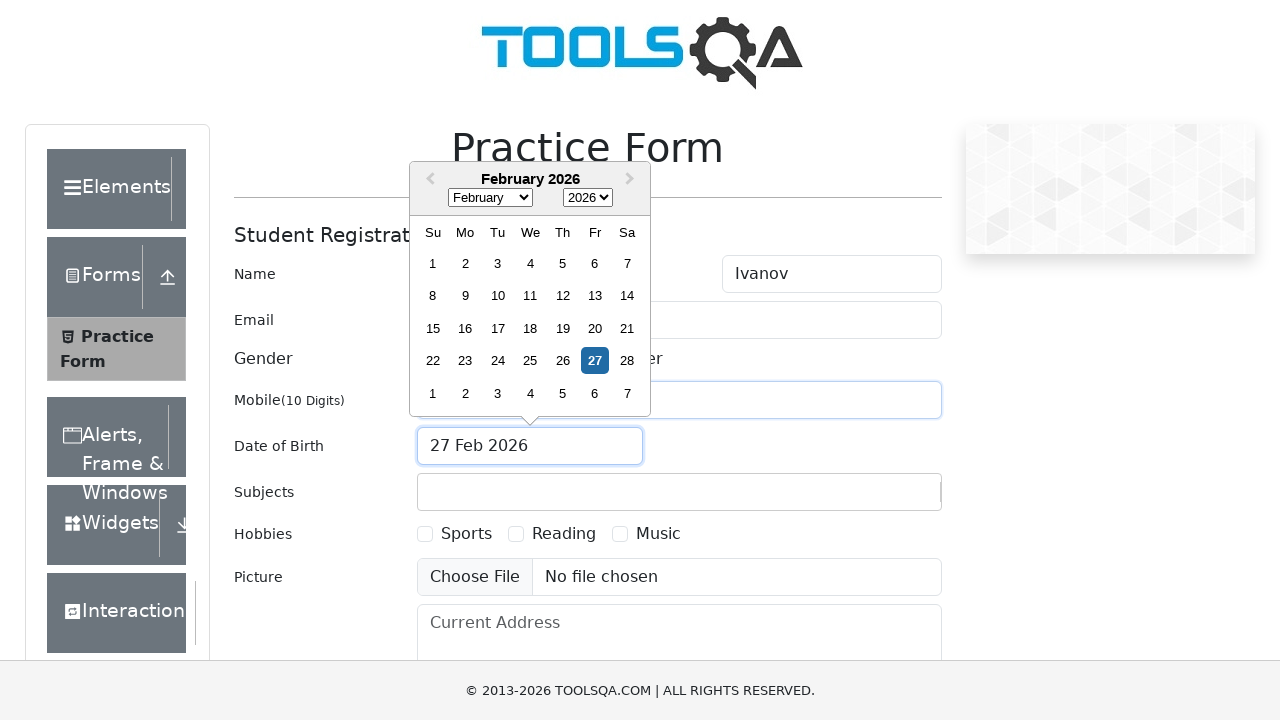

Selected November in month dropdown on select.react-datepicker__month-select
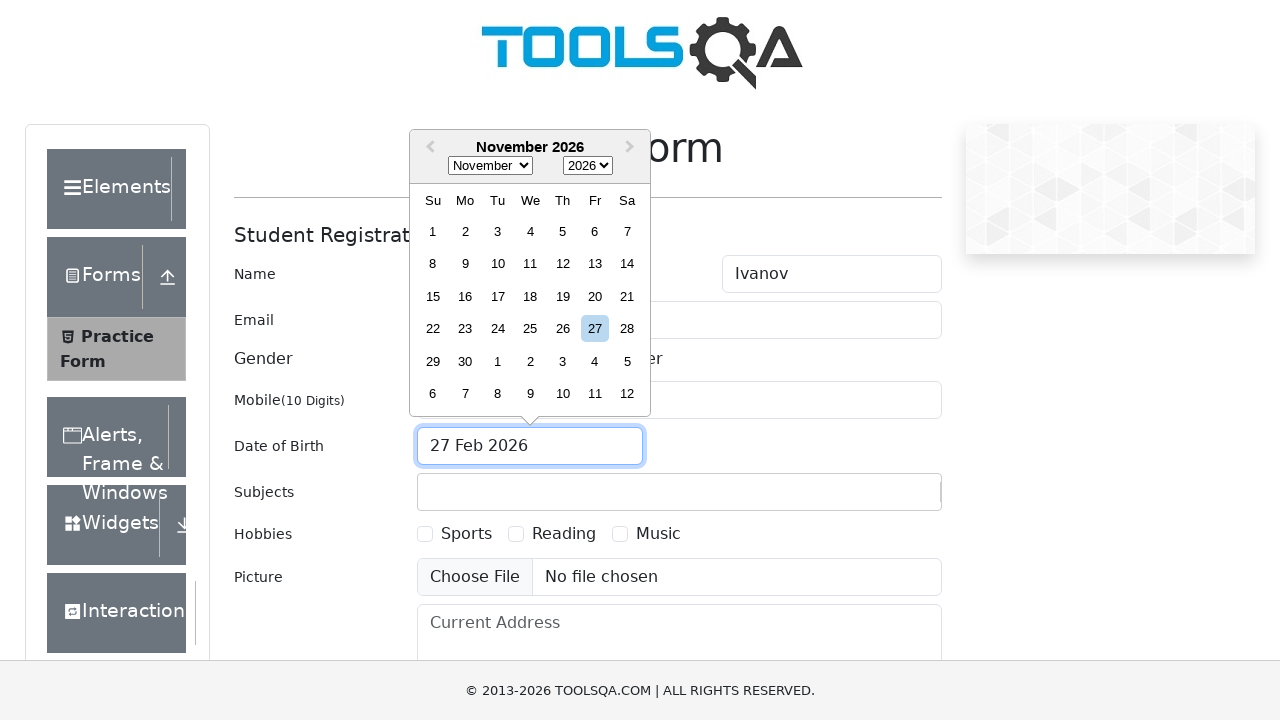

Selected 1985 in year dropdown on select.react-datepicker__year-select
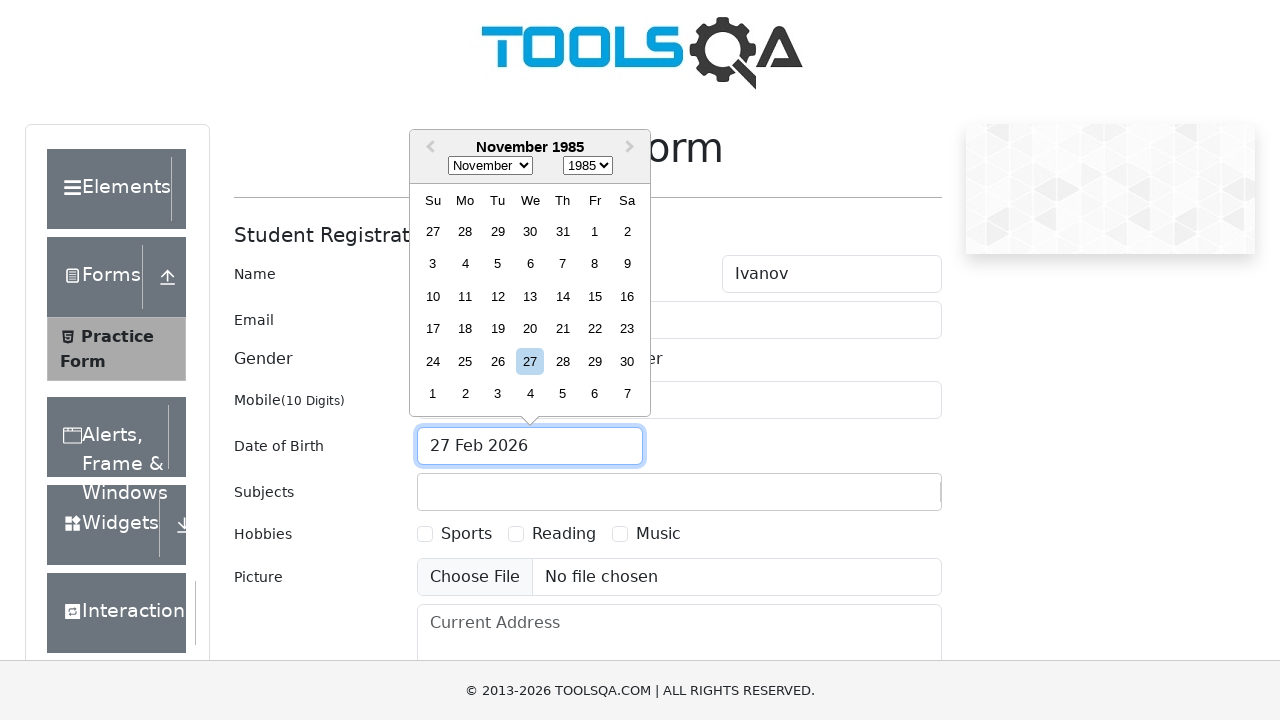

Selected November 15, 1985 as date of birth at (595, 296) on div[aria-label='Choose Friday, November 15th, 1985']
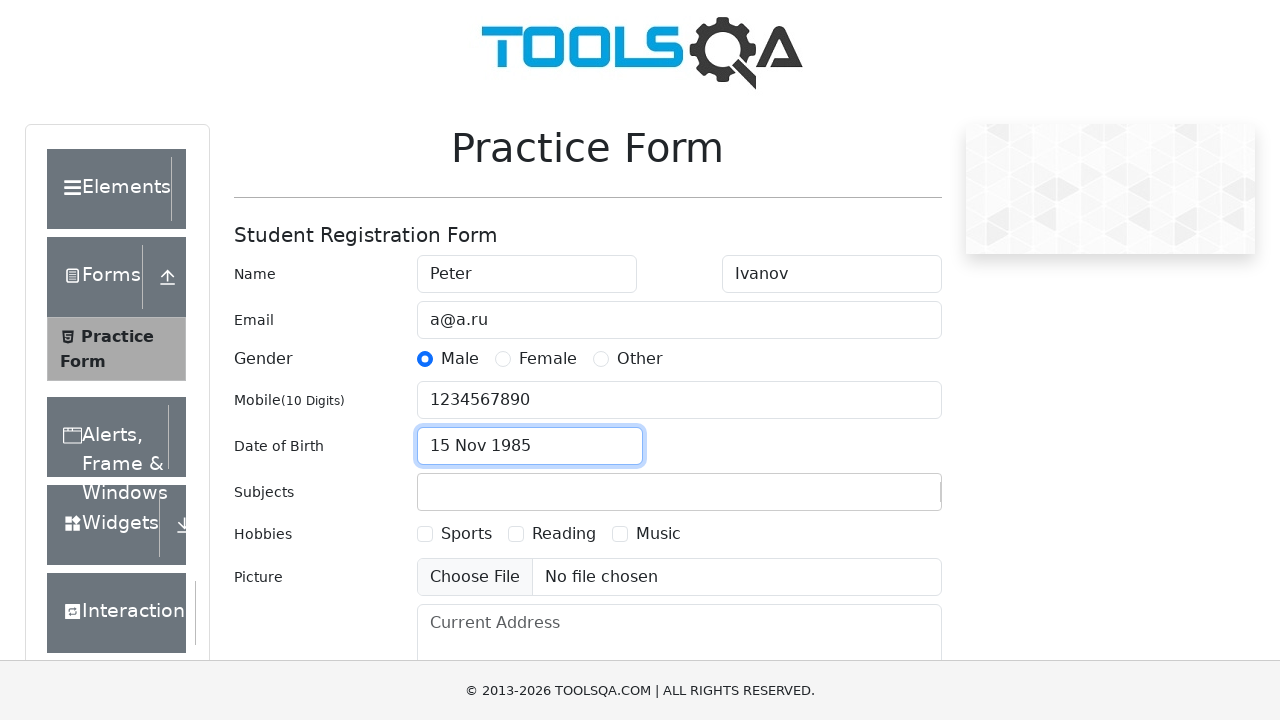

Filled subjects field with 'Maths' on #subjectsInput
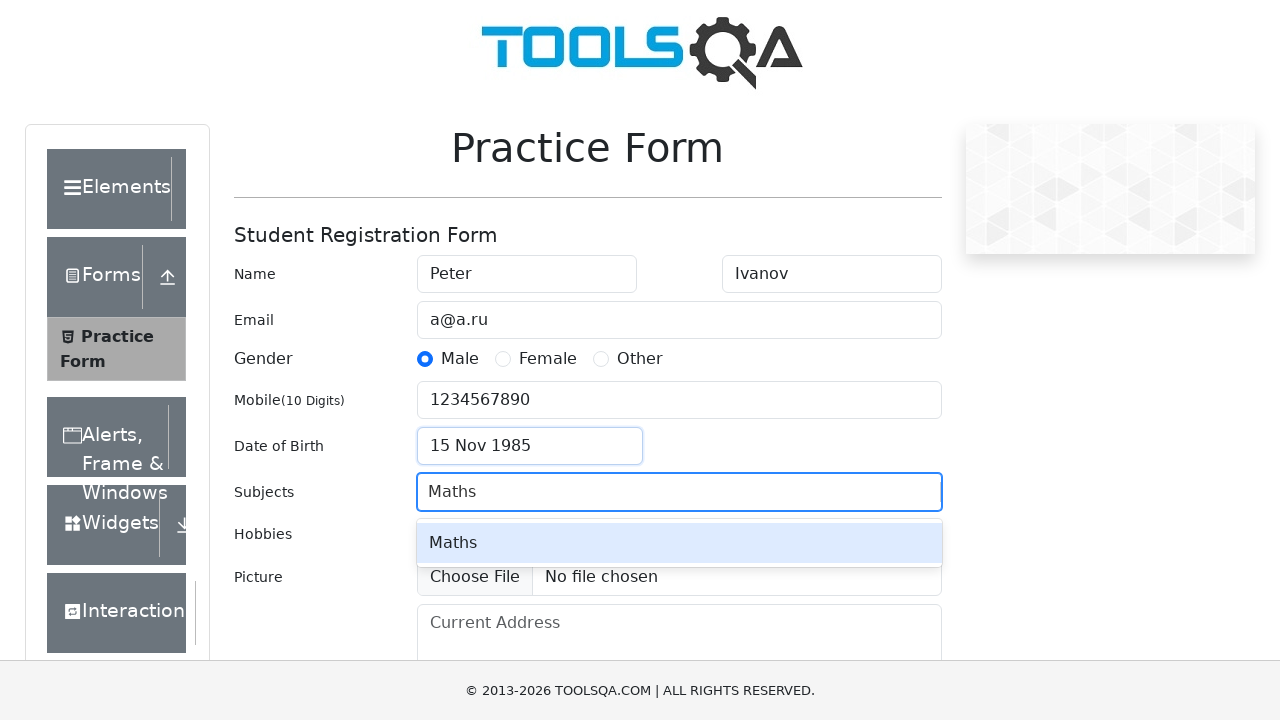

Pressed Tab to confirm subject selection
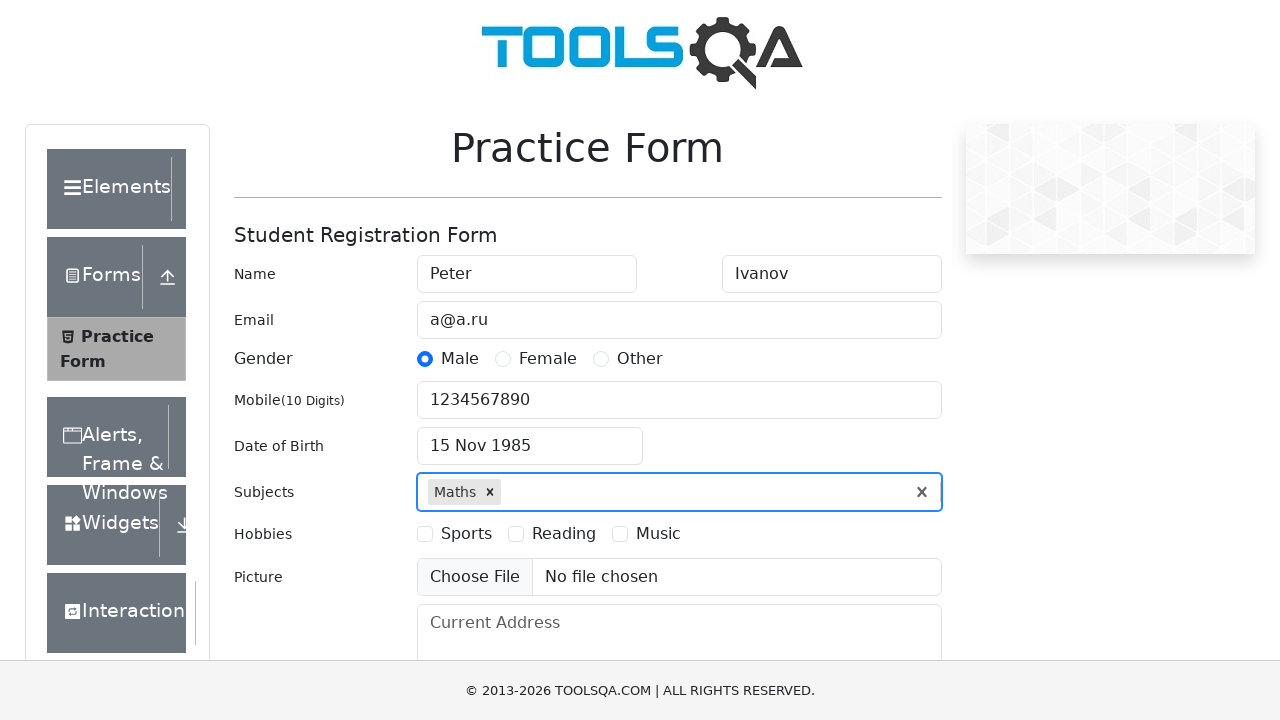

Selected Sports hobby checkbox at (466, 534) on label[for='hobbies-checkbox-1']
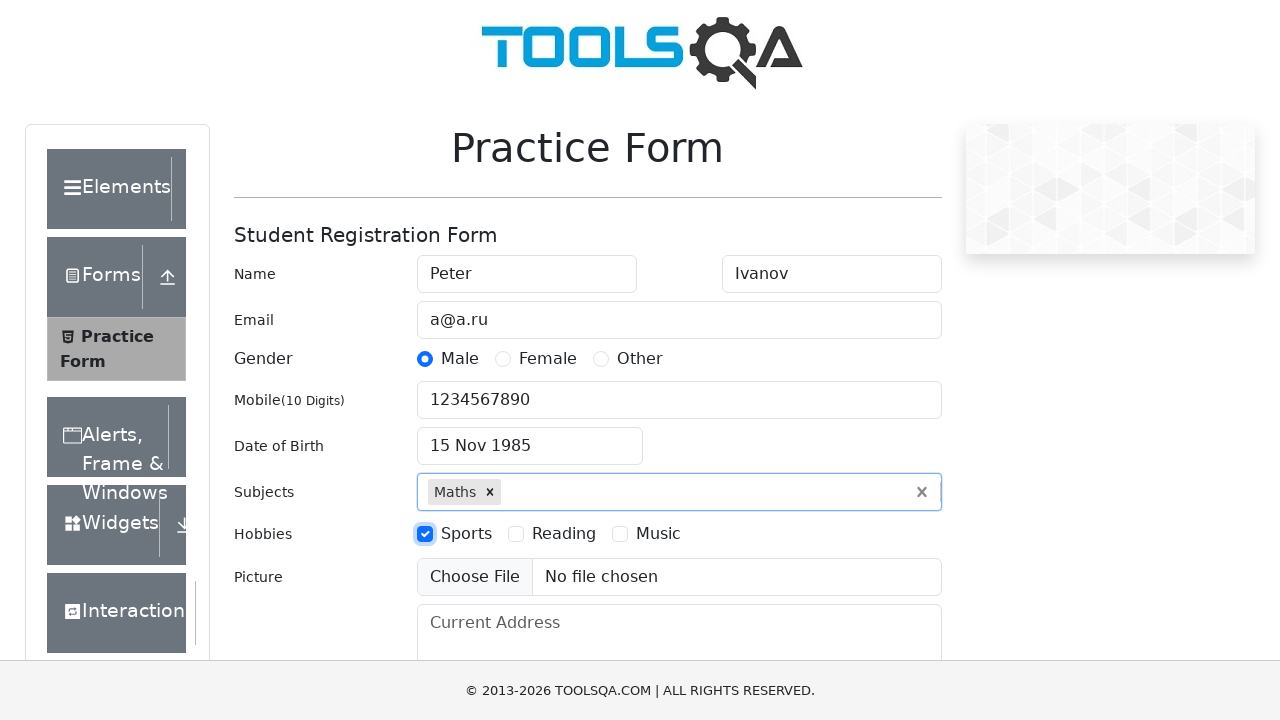

Filled current address field with 'CA, San Francisco, 17 avn, 1' on #currentAddress
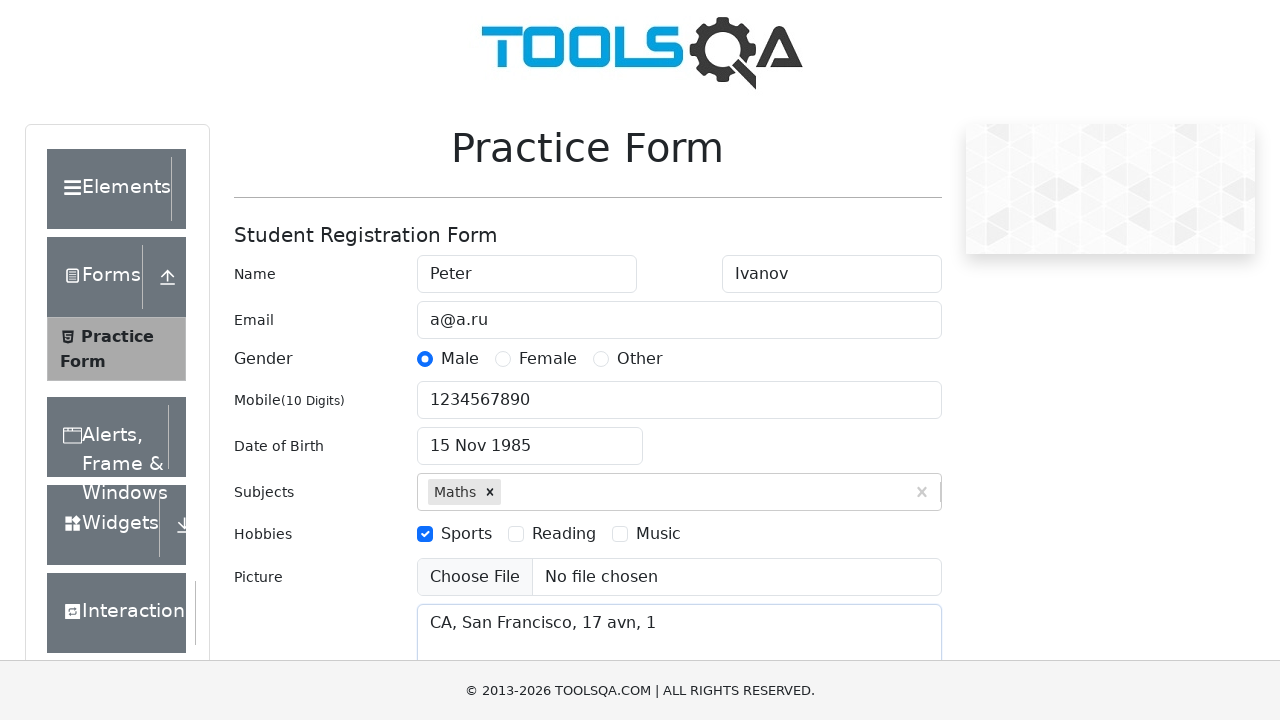

Filled state field with 'NCR' on #react-select-3-input
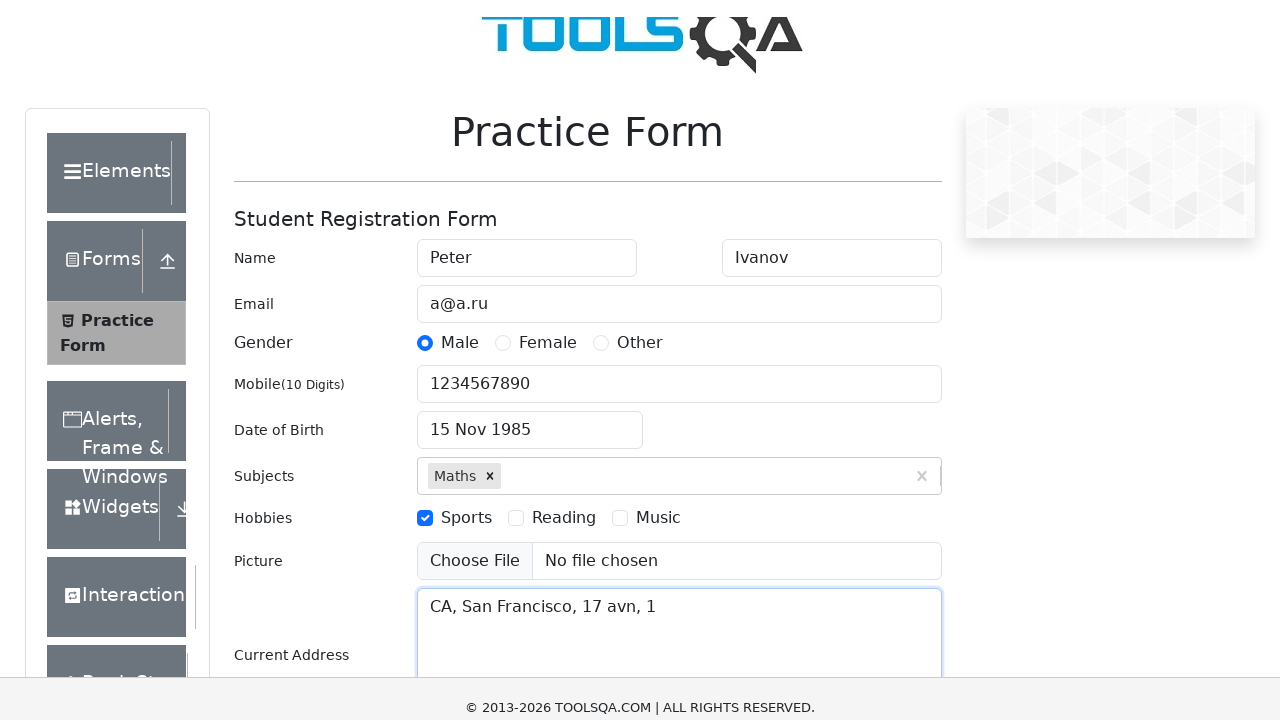

Pressed Tab to confirm state selection
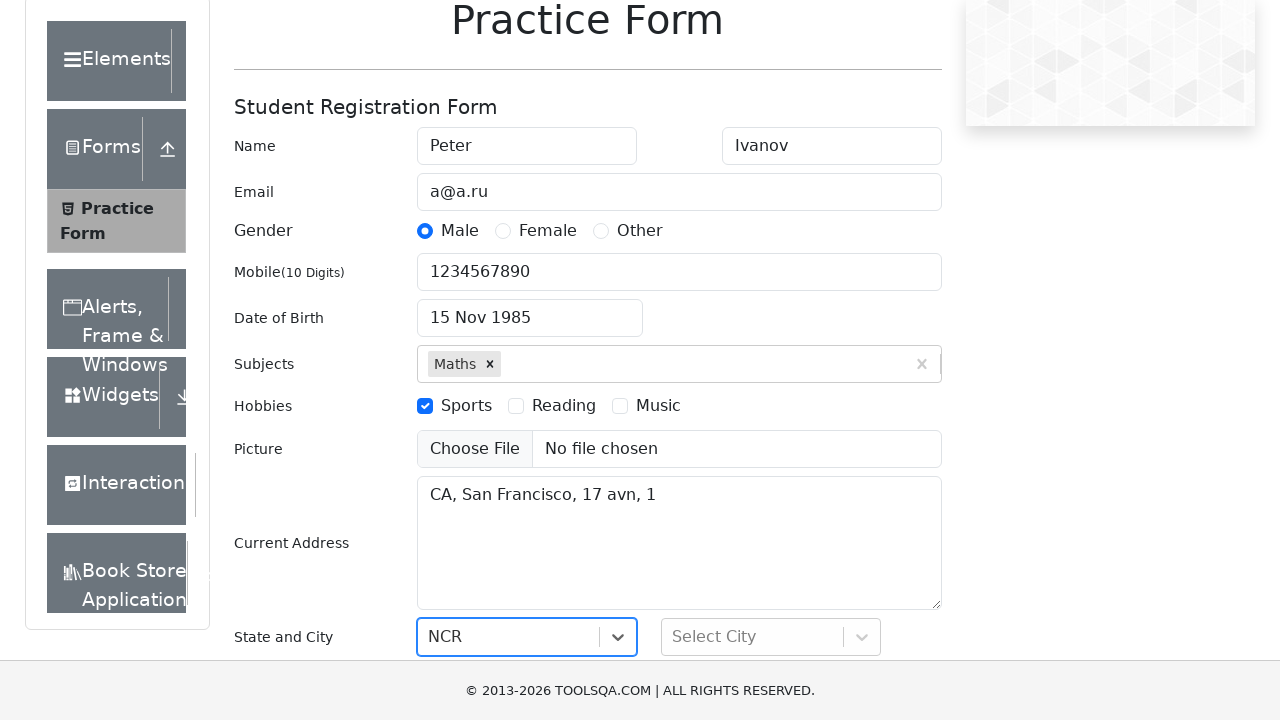

Filled city field with 'Delhi' on #react-select-4-input
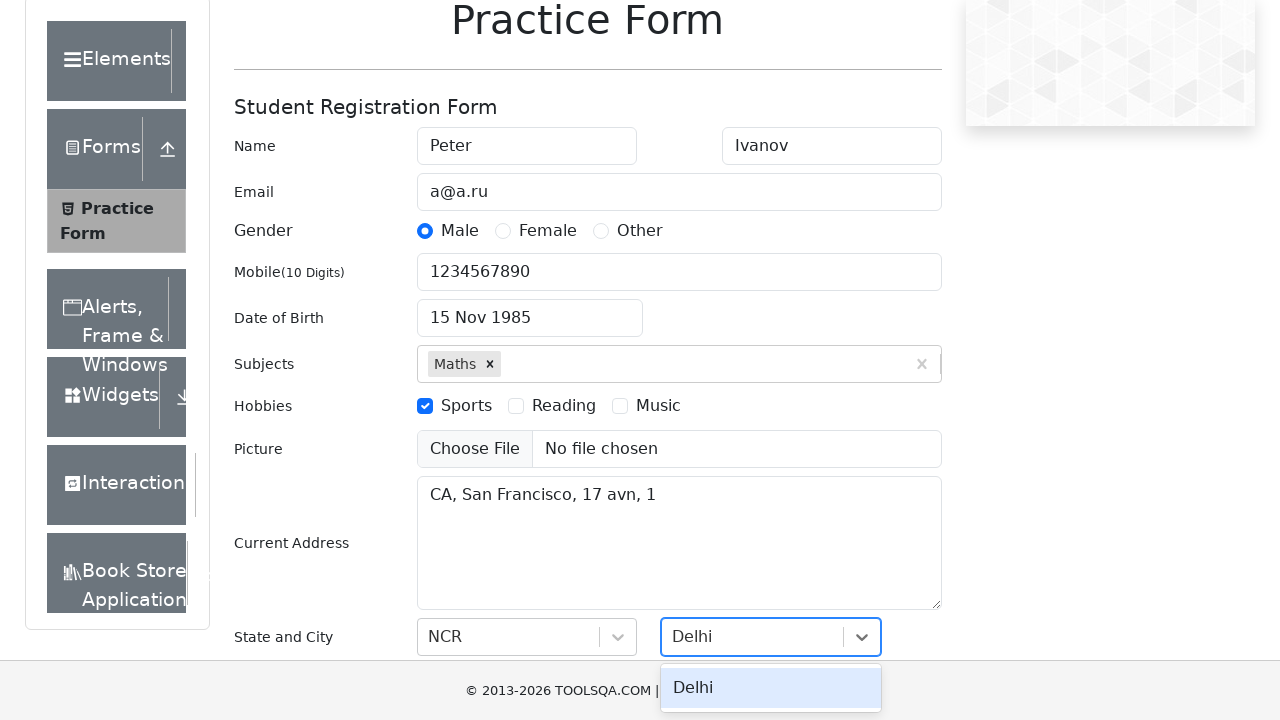

Pressed Tab to confirm city selection
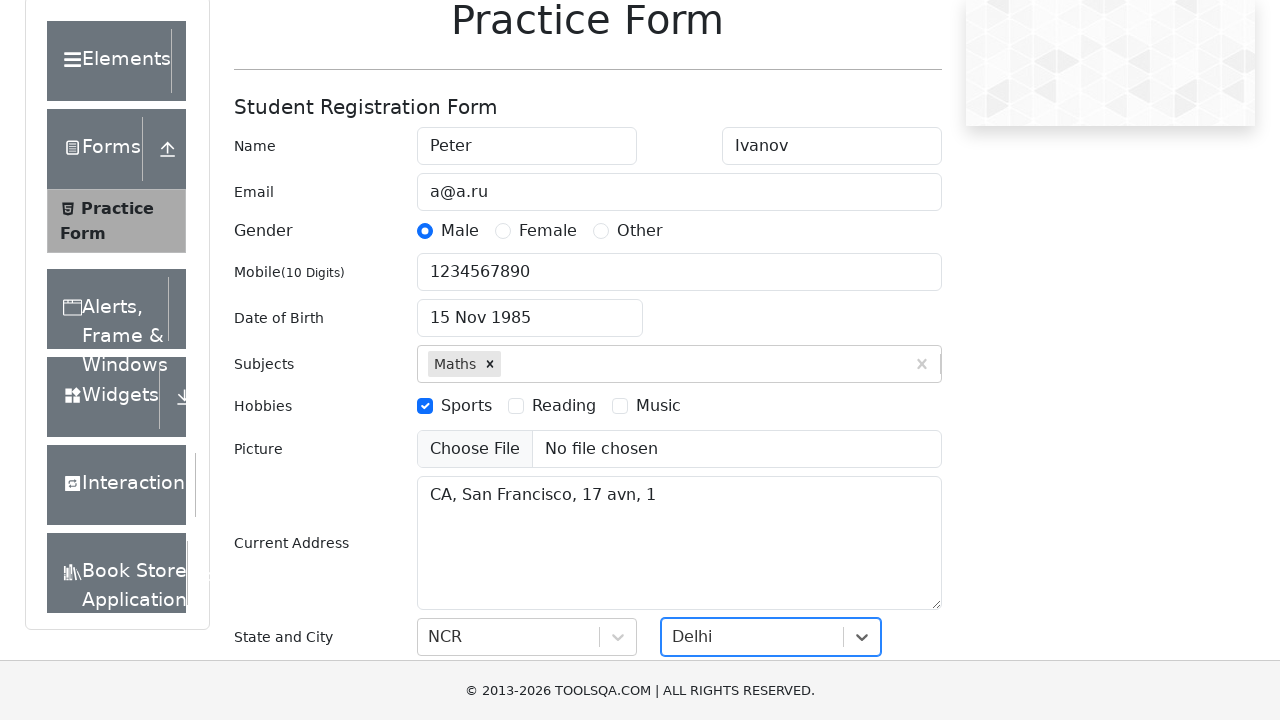

Clicked submit button to submit registration form at (885, 499) on #submit
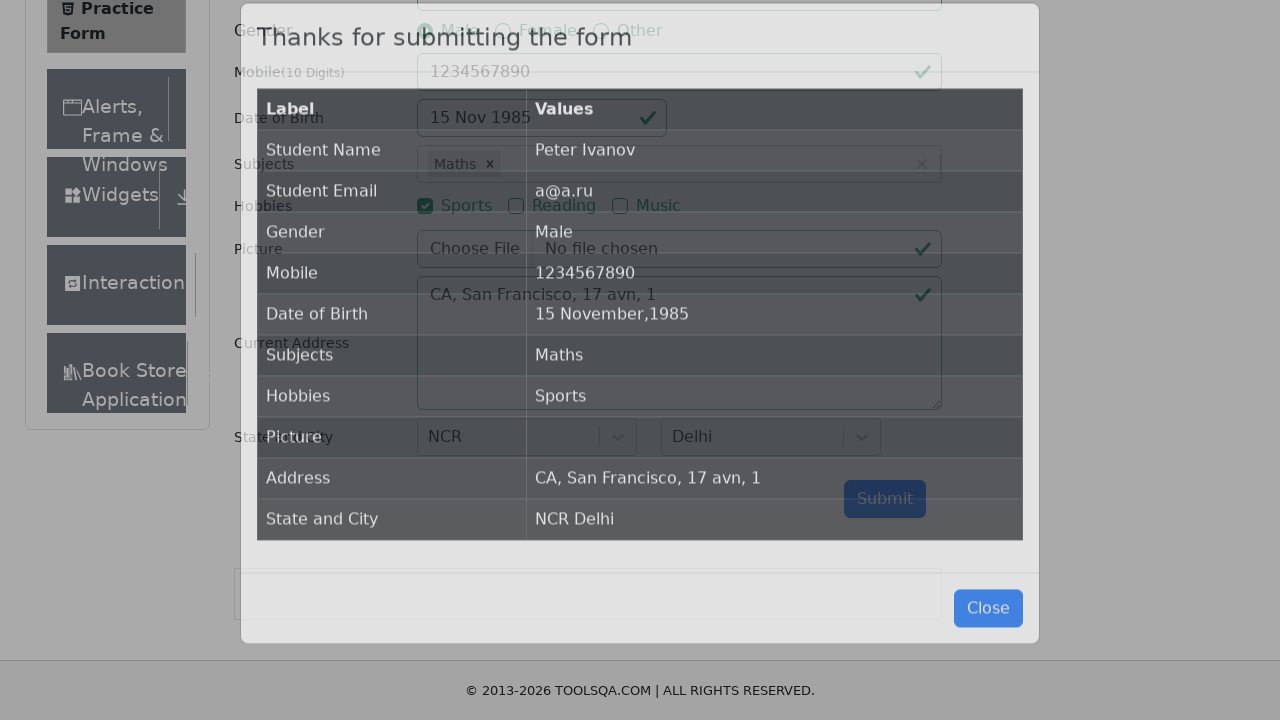

Waited for results table to appear, form submission successful
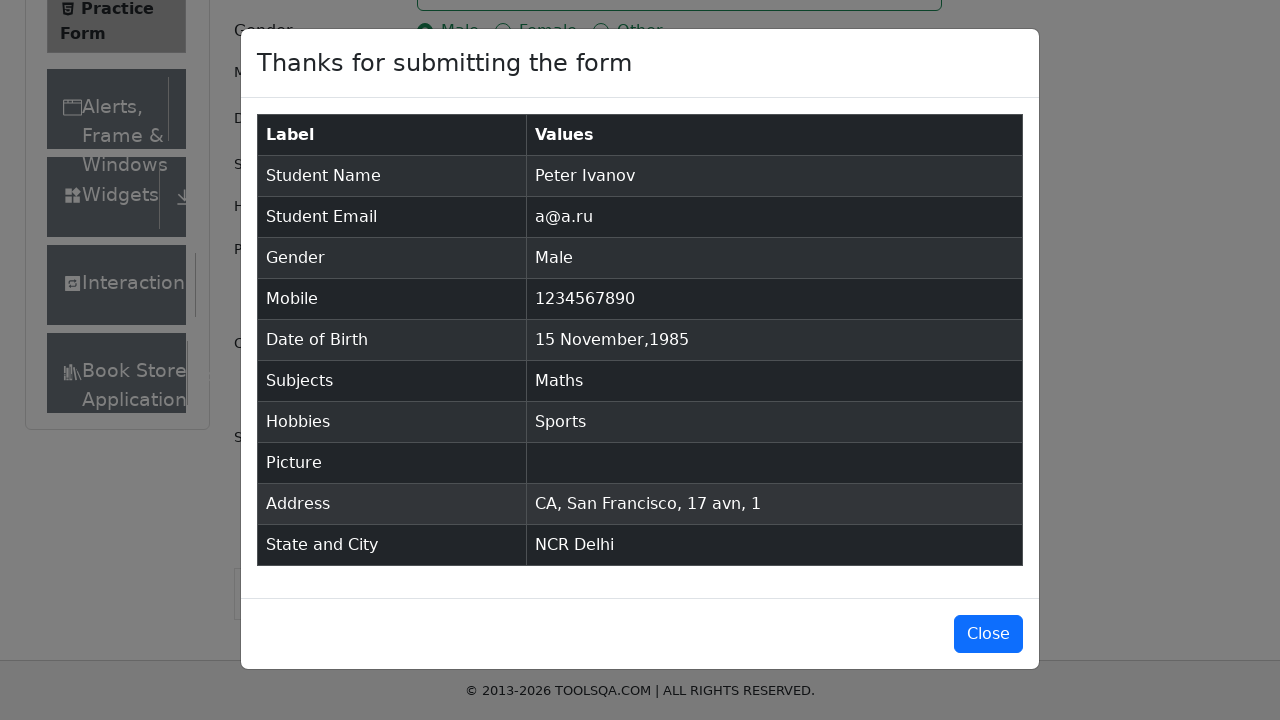

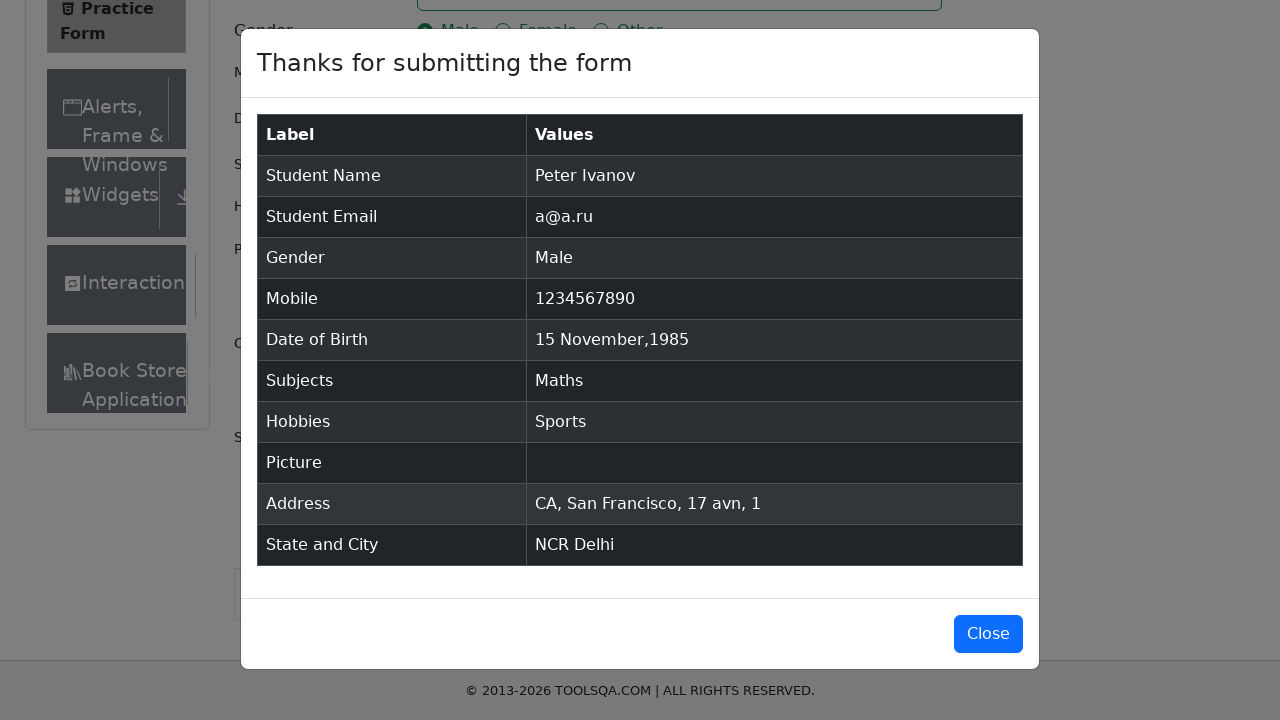